Tests multi-selection dropdown functionality by selecting multiple car options (Volvo, Audi) and then deselecting one option (Audi) from a multi-select box.

Starting URL: https://omayo.blogspot.com/

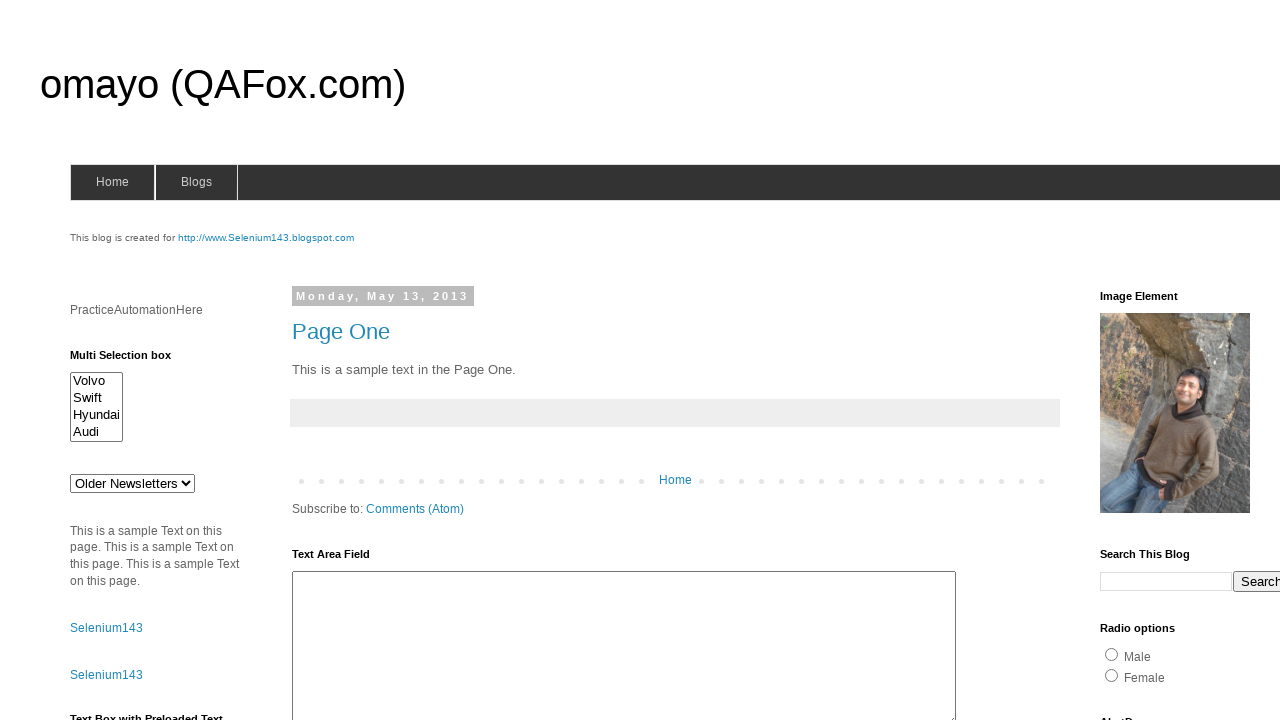

Multi-select box element became visible
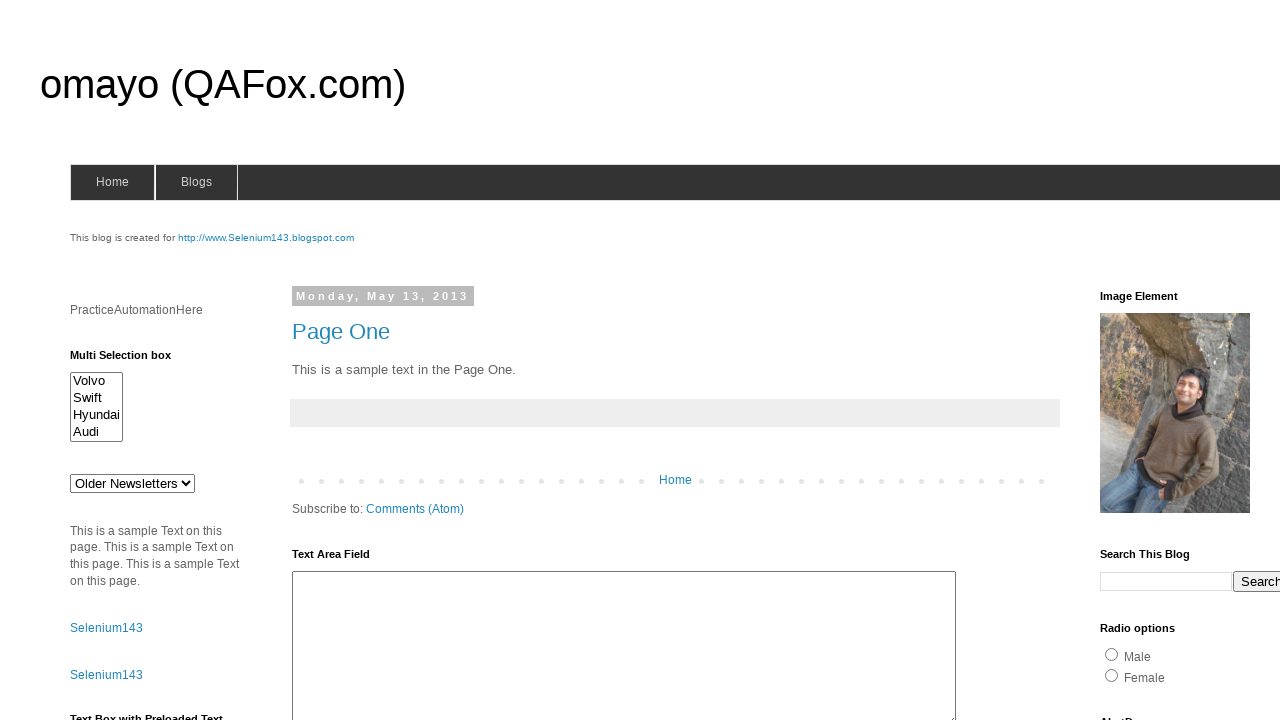

Selected 'Volvo' from the multi-select dropdown on #multiselect1
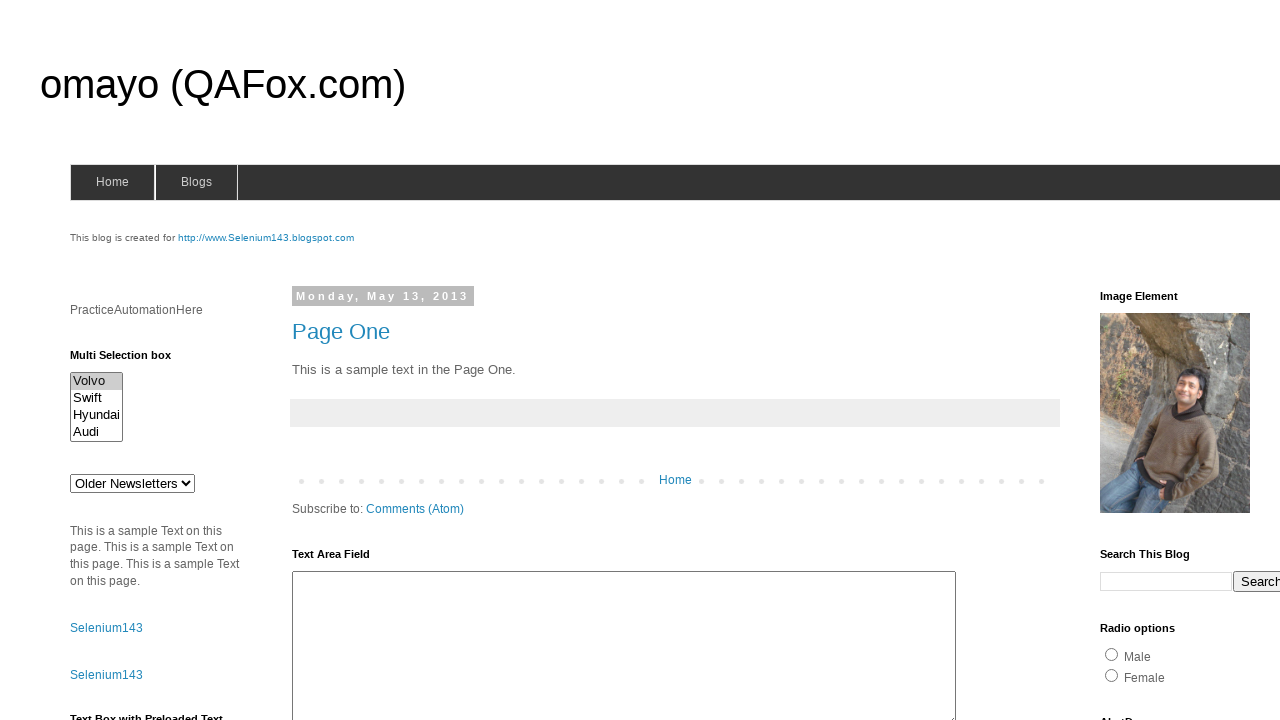

Selected 'Audi' from the multi-select dropdown (Volvo and Audi now selected) on #multiselect1
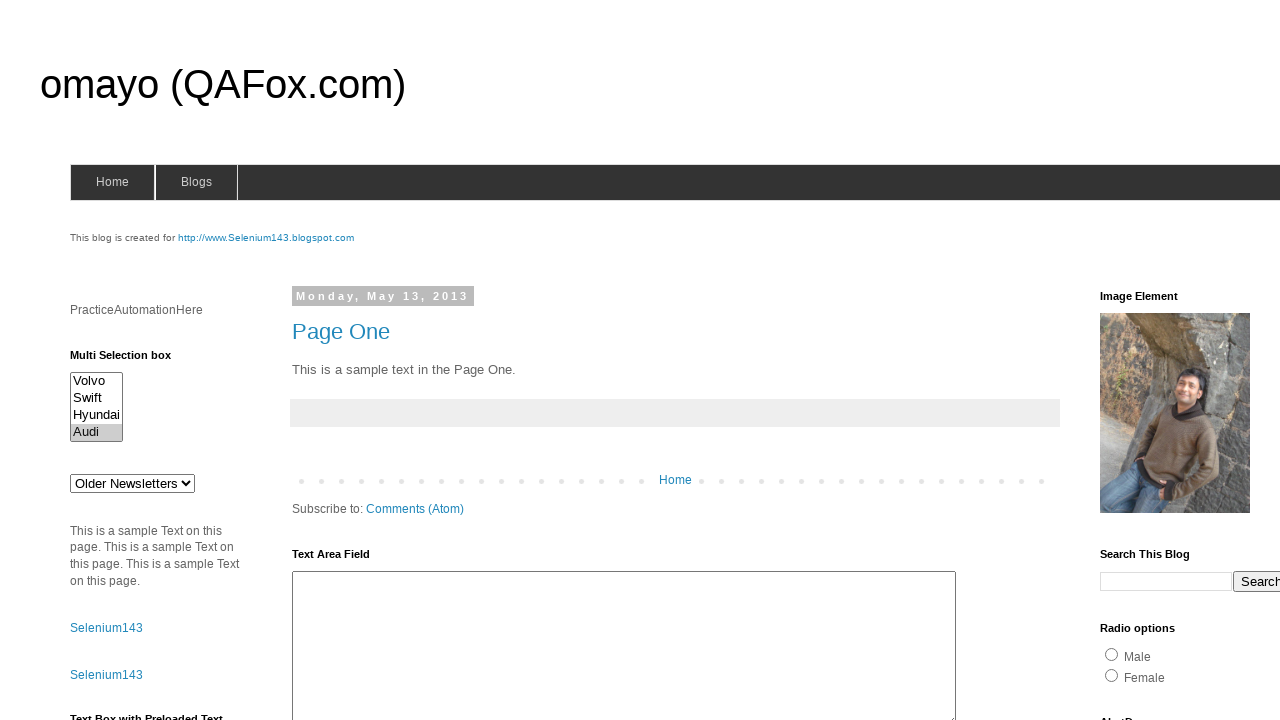

Deselected 'Audi' by re-selecting only 'Volvo' on #multiselect1
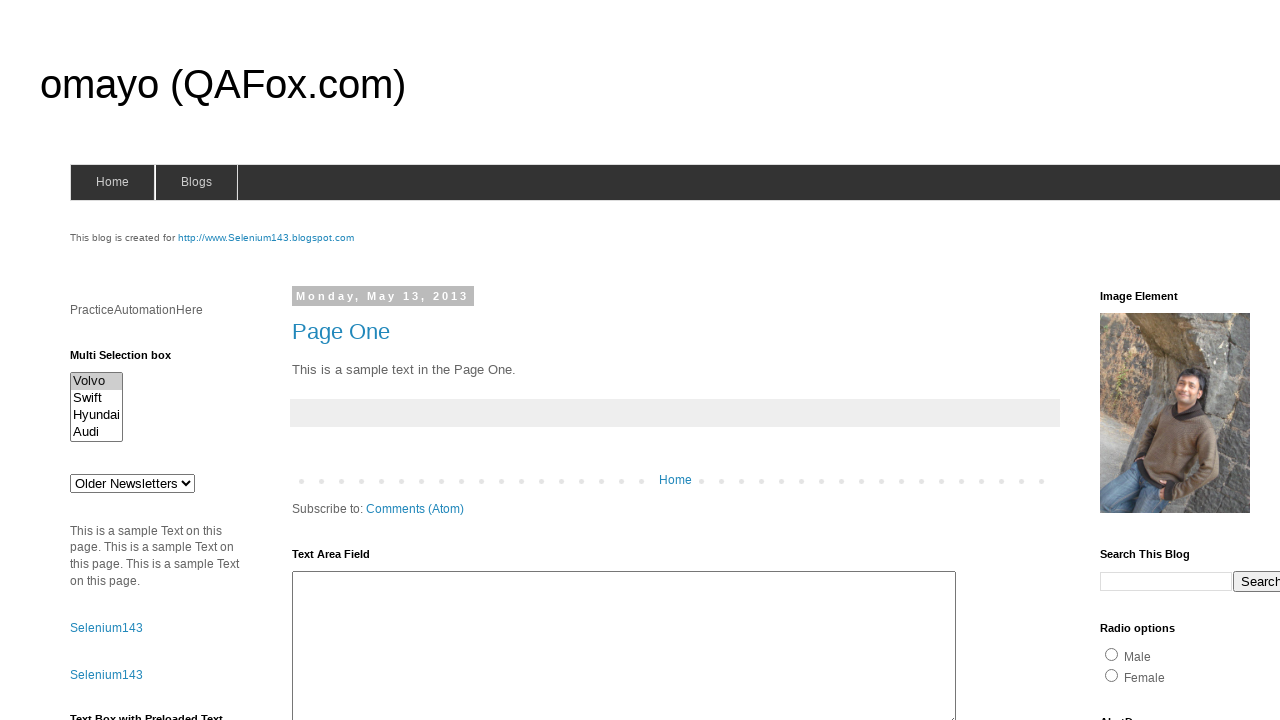

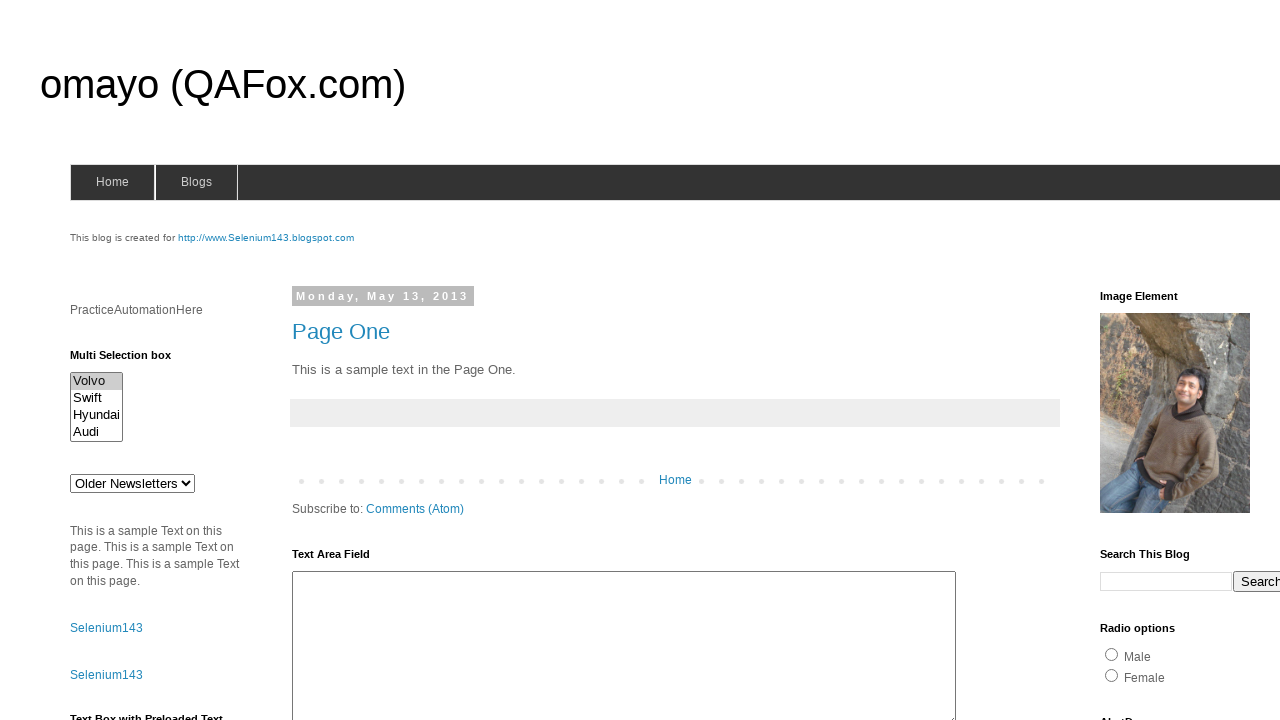